Tests the Dynamic Content page on the-internet.herokuapp.com by navigating to it and verifying that content changes when the page is refreshed.

Starting URL: https://the-internet.herokuapp.com/

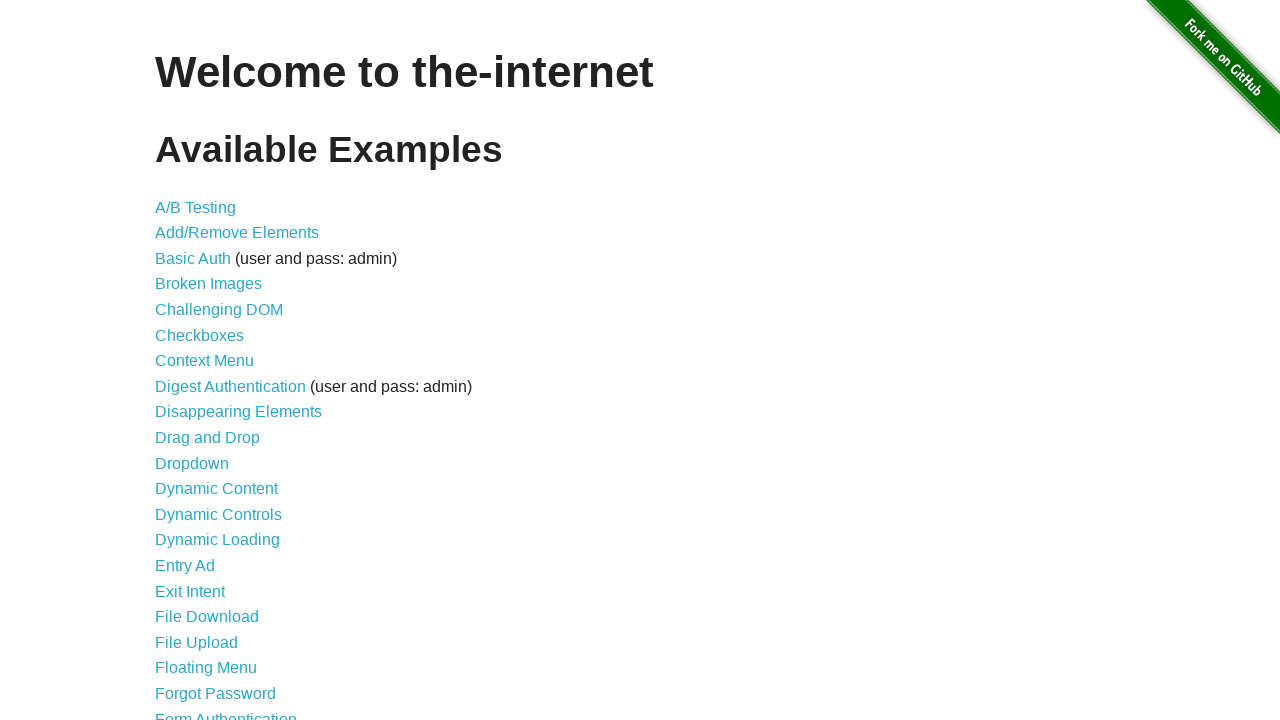

Clicked on the Dynamic Content link at (216, 489) on #content > ul > li:nth-child(12) > a
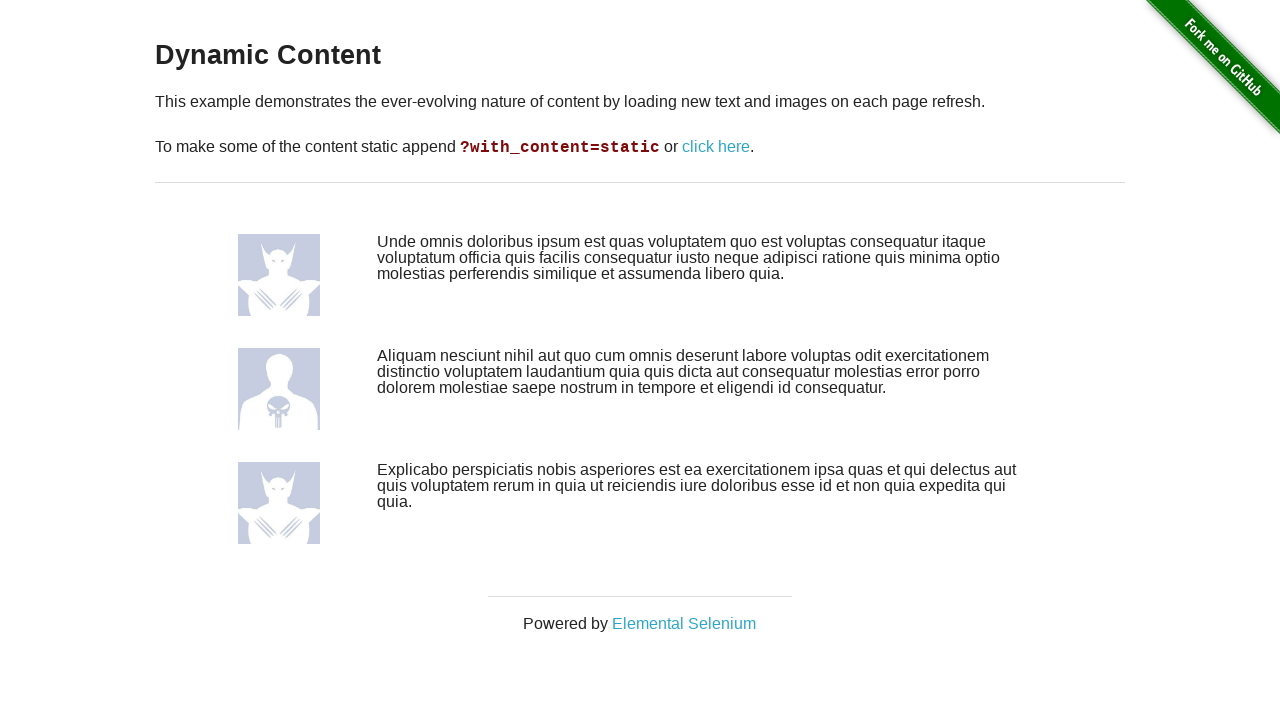

Dynamic Content page loaded with content visible
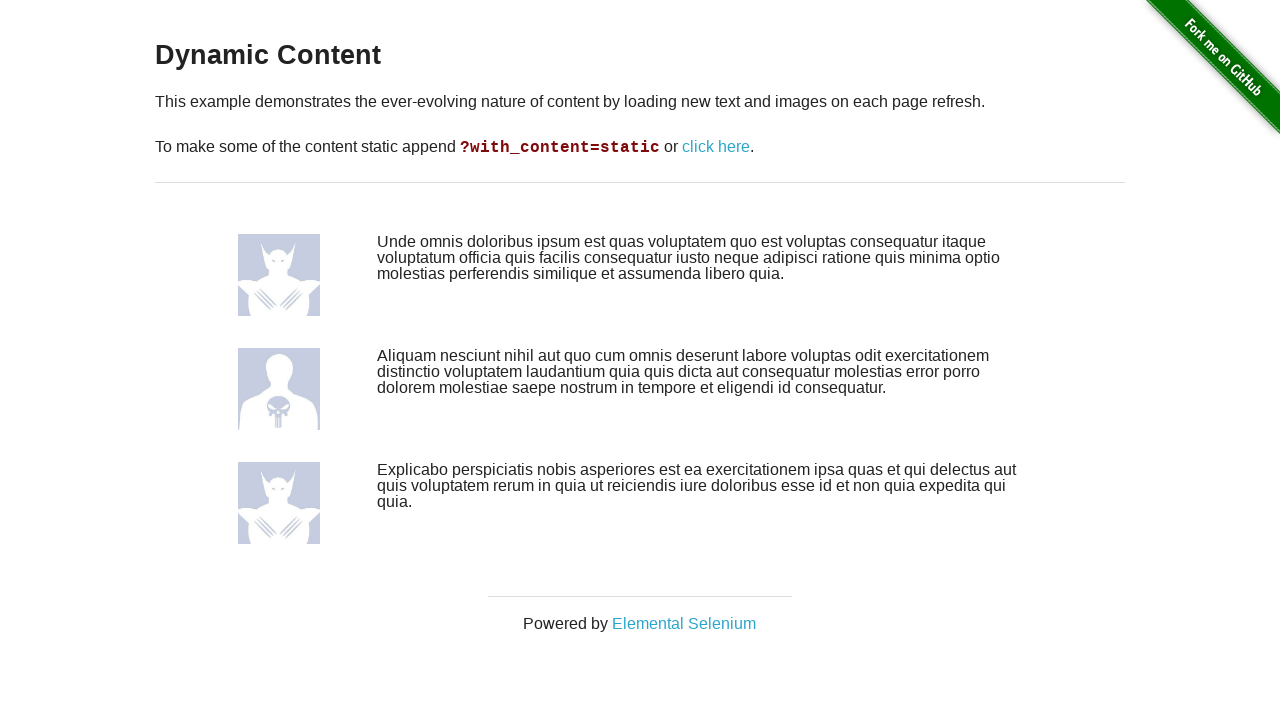

Captured initial dynamic content: 
      
        
          
            
          
          
            Unde omnis doloribus ipsum est quas voluptatem quo est voluptas consequatur itaque voluptatum officia quis facilis consequatur iusto neque adipisci ratione quis minima optio molestias perferendis similique et assumenda libero quia.
          
        
      
        
          
            
          
          
            Aliquam nesciunt nihil aut quo cum omnis deserunt labore voluptas odit exercitationem distinctio voluptatem laudantium quia quis dicta aut consequatur molestias error porro dolorem molestiae saepe nostrum in tempore et eligendi id consequatur.
          
        
      
        
          
            
          
          
            Explicabo perspiciatis nobis asperiores est ea exercitationem ipsa quas et qui delectus aut quis voluptatem rerum in quia ut reiciendis iure doloribus esse id et non quia expedita qui quia.
          
        
      
    
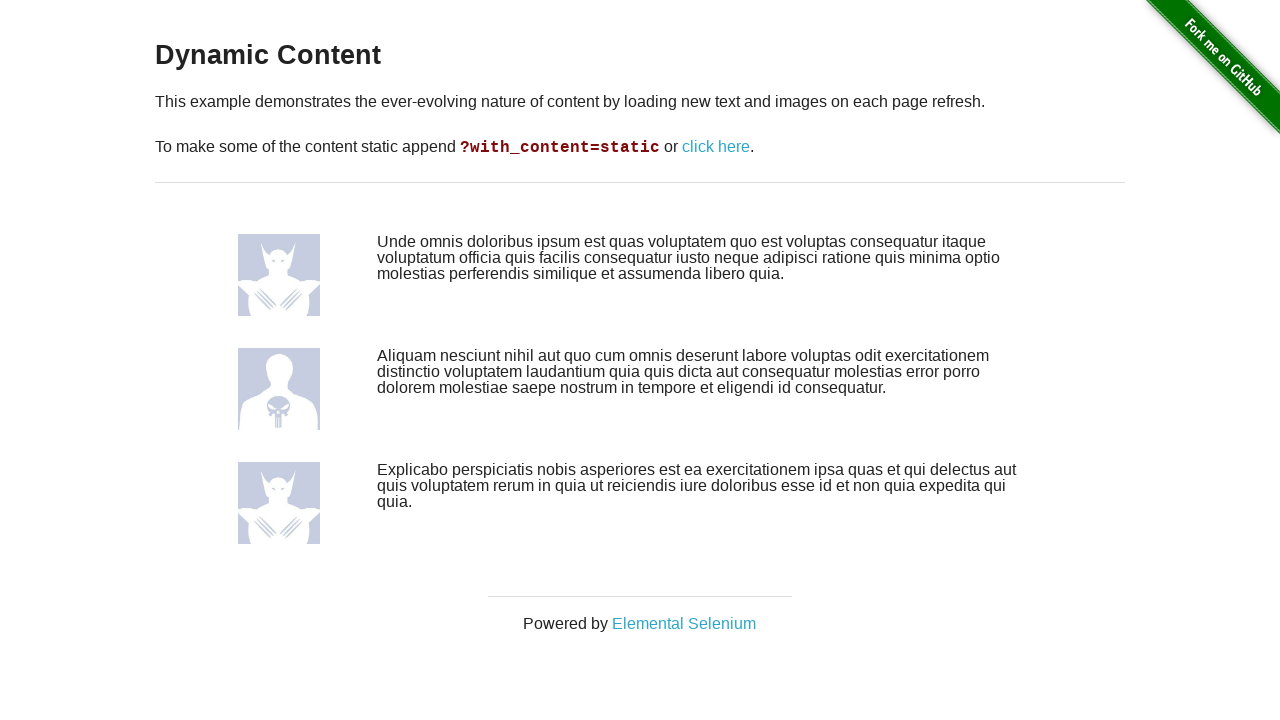

Refreshed the page to generate new dynamic content
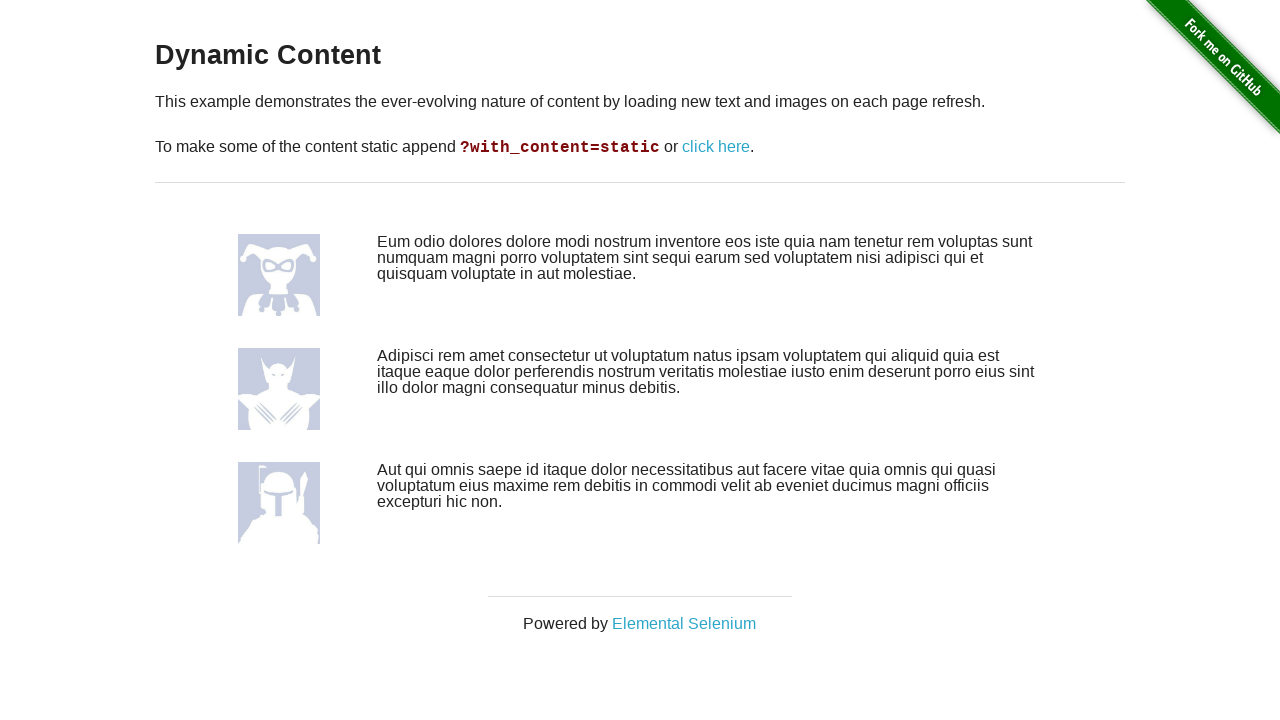

Content reloaded after page refresh
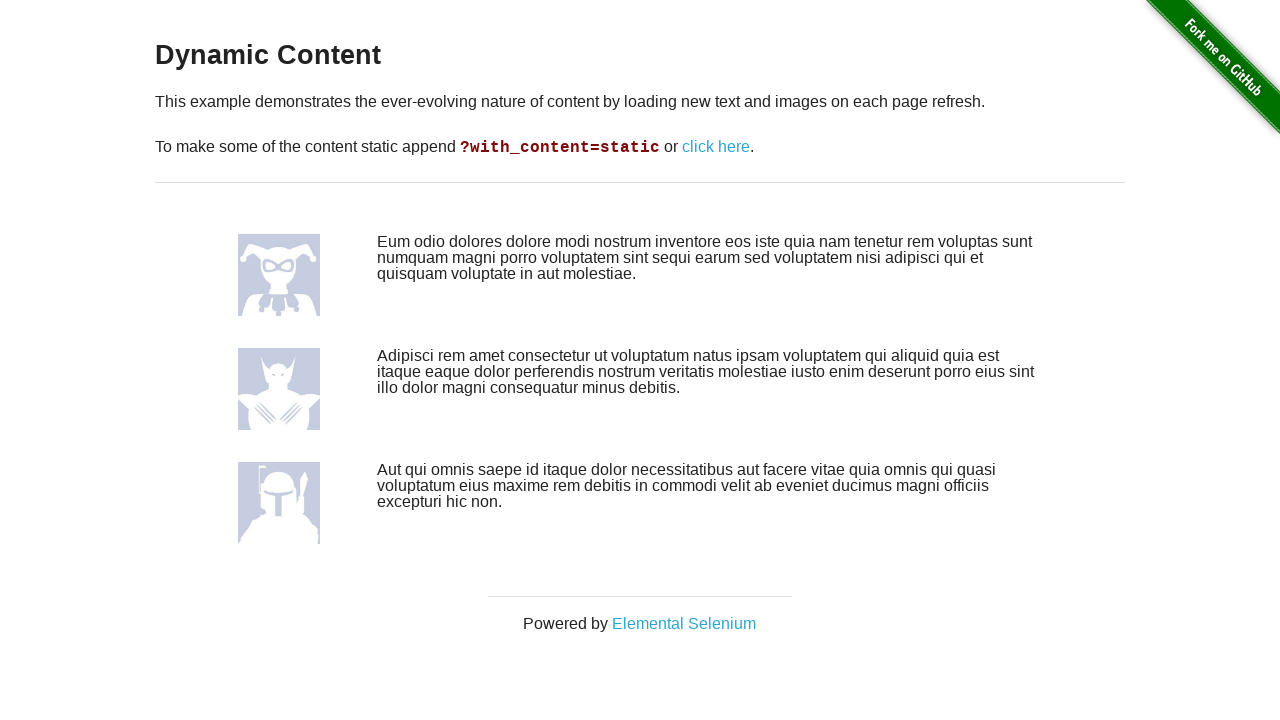

Captured refreshed dynamic content: 
      
        
          
            
          
          
            Eum odio dolores dolore modi nostrum inventore eos iste quia nam tenetur rem voluptas sunt numquam magni porro voluptatem sint sequi earum sed voluptatem nisi adipisci qui et quisquam voluptate in aut molestiae.
          
        
      
        
          
            
          
          
            Adipisci rem amet consectetur ut voluptatum natus ipsam voluptatem qui aliquid quia est itaque eaque dolor perferendis nostrum veritatis molestiae iusto enim deserunt porro eius sint illo dolor magni consequatur minus debitis.
          
        
      
        
          
            
          
          
            Aut qui omnis saepe id itaque dolor necessitatibus aut facere vitae quia omnis qui quasi voluptatum eius maxime rem debitis in commodi velit ab eveniet ducimus magni officiis excepturi hic non.
          
        
      
    
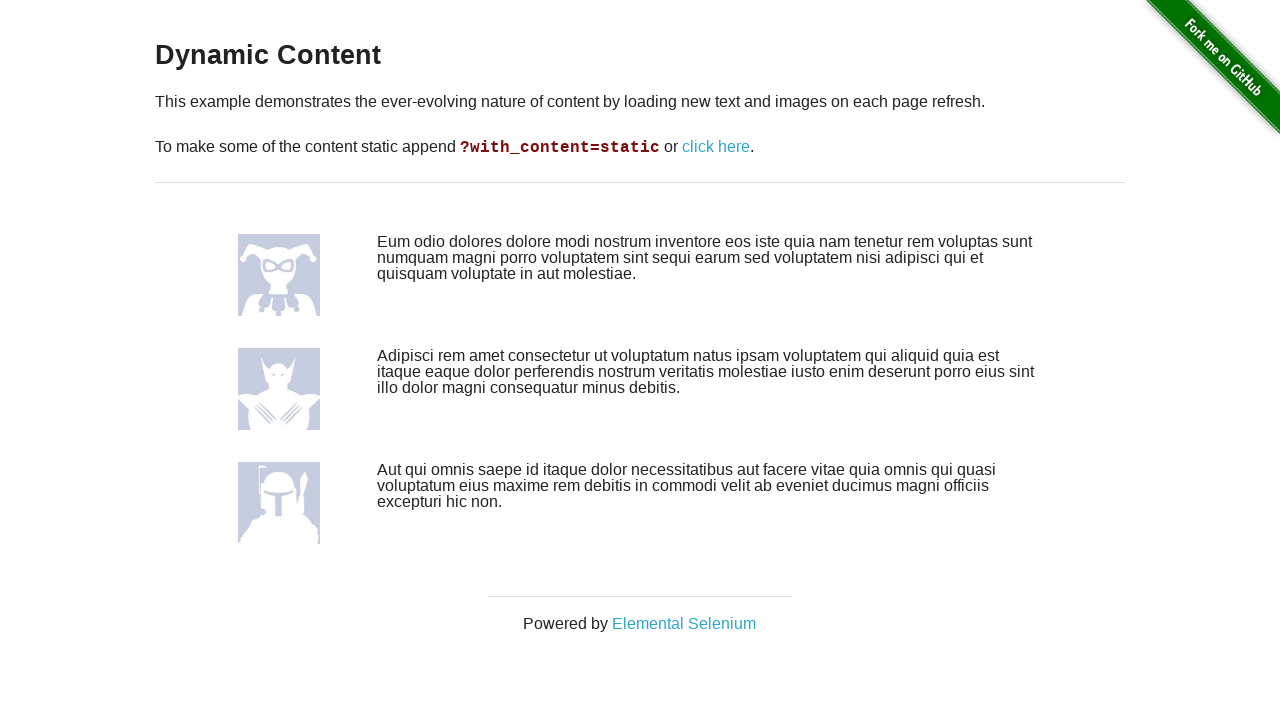

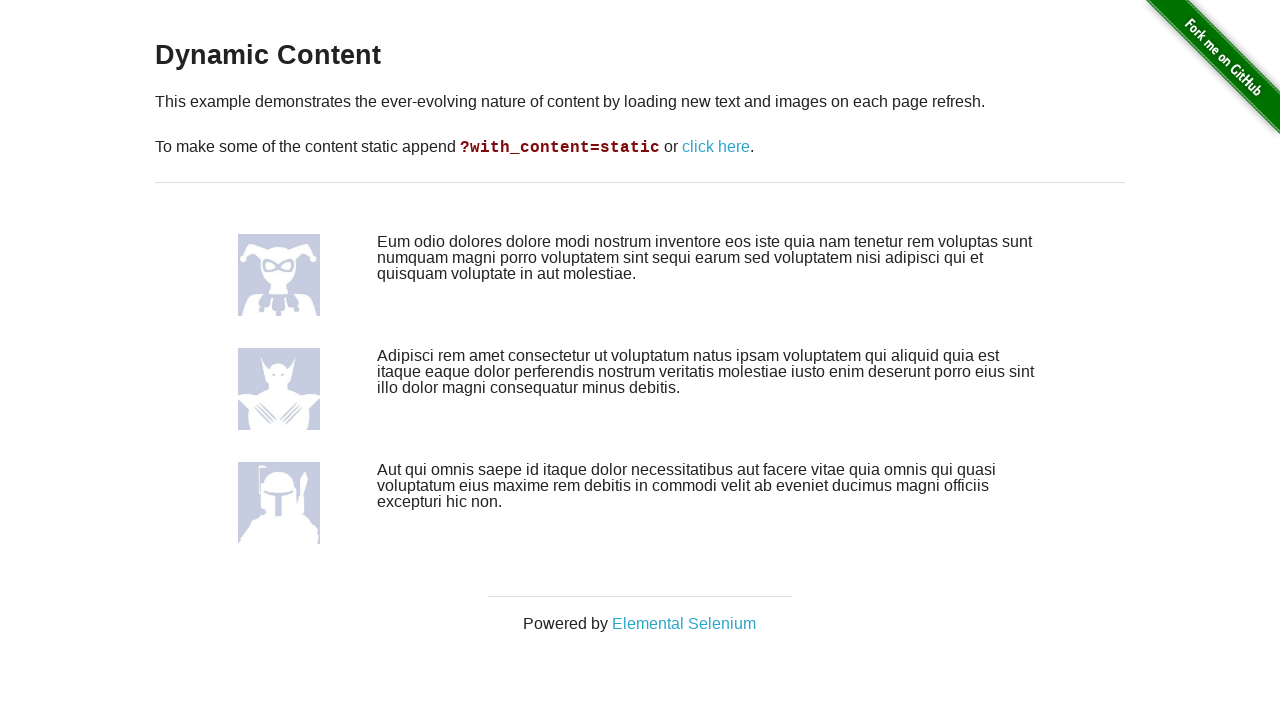